Tests adding multiple personal notes by filling title and content fields, then clicking add button for each note, and finally searching for a random note title.

Starting URL: https://material.playwrightvn.com/

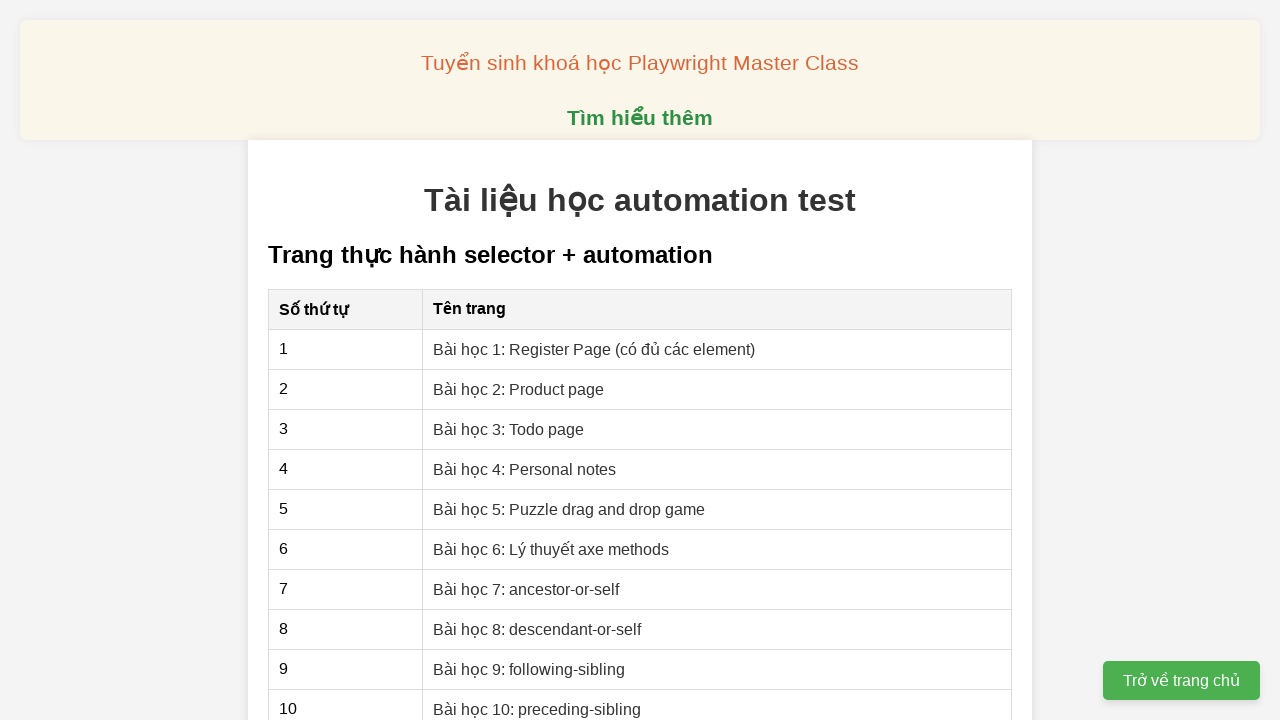

Clicked on Personal Notes page link at (525, 469) on xpath=//a[@href='04-xpath-personal-notes.html']
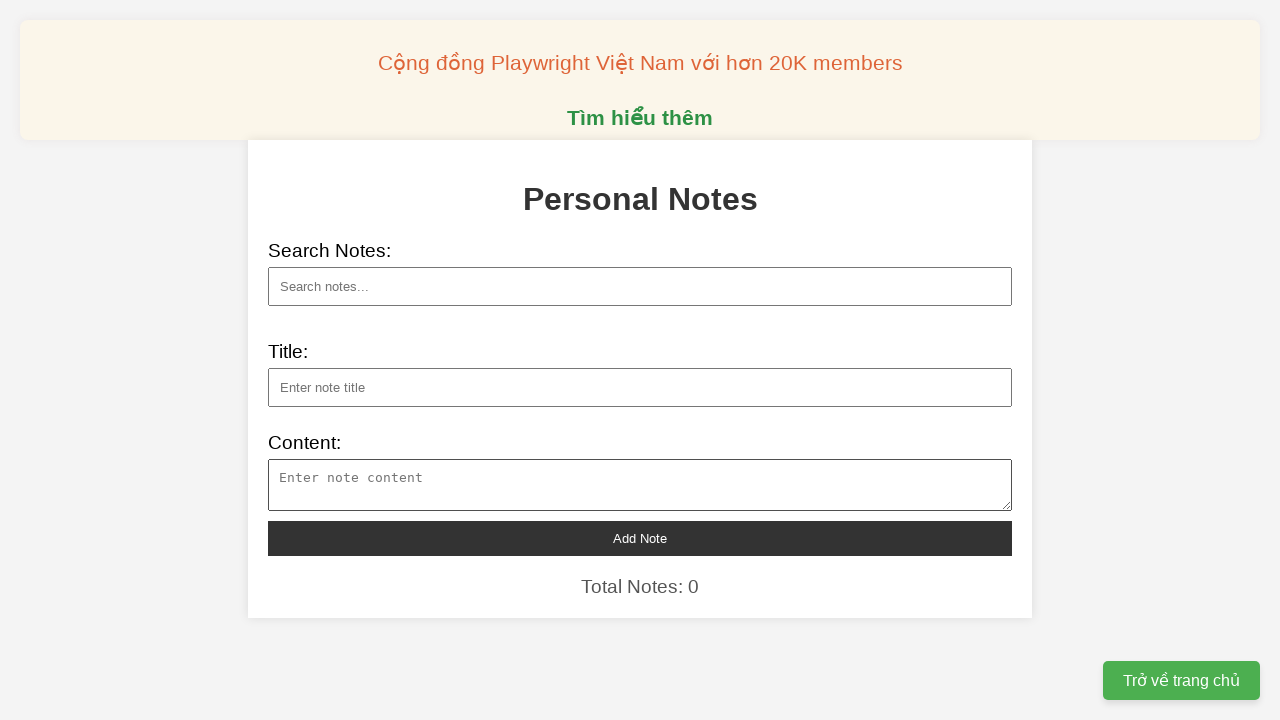

Filled note title field with 'title 1' on xpath=//input[@id='note-title']
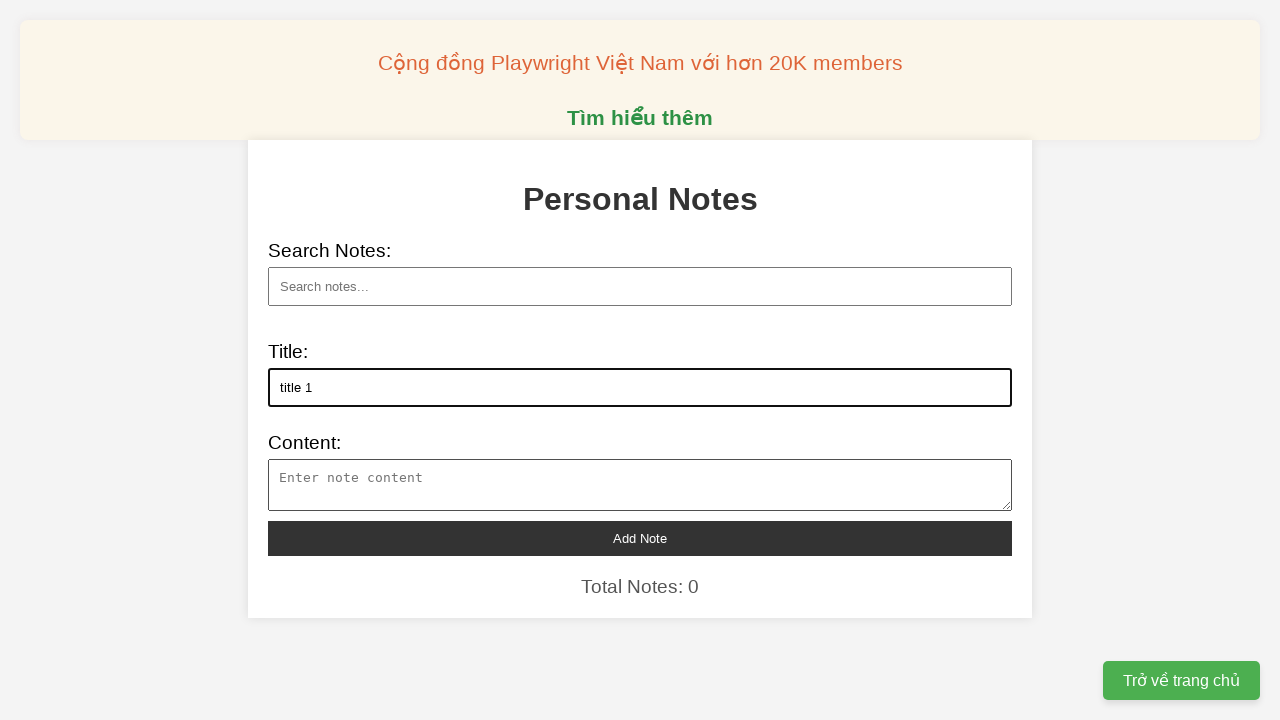

Filled note content field with 'content 1' on xpath=//textarea[@id='note-content']
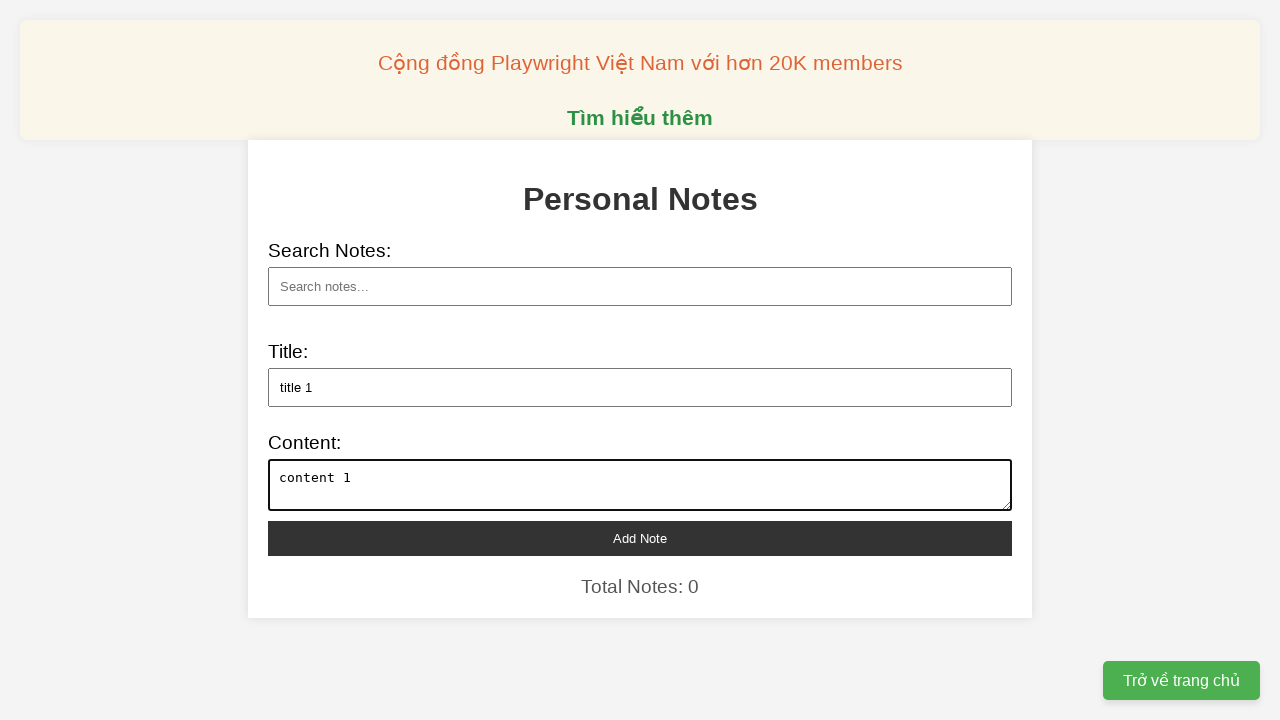

Clicked add button to create note with title 'title 1' at (640, 538) on xpath=//button[@id='add-note']
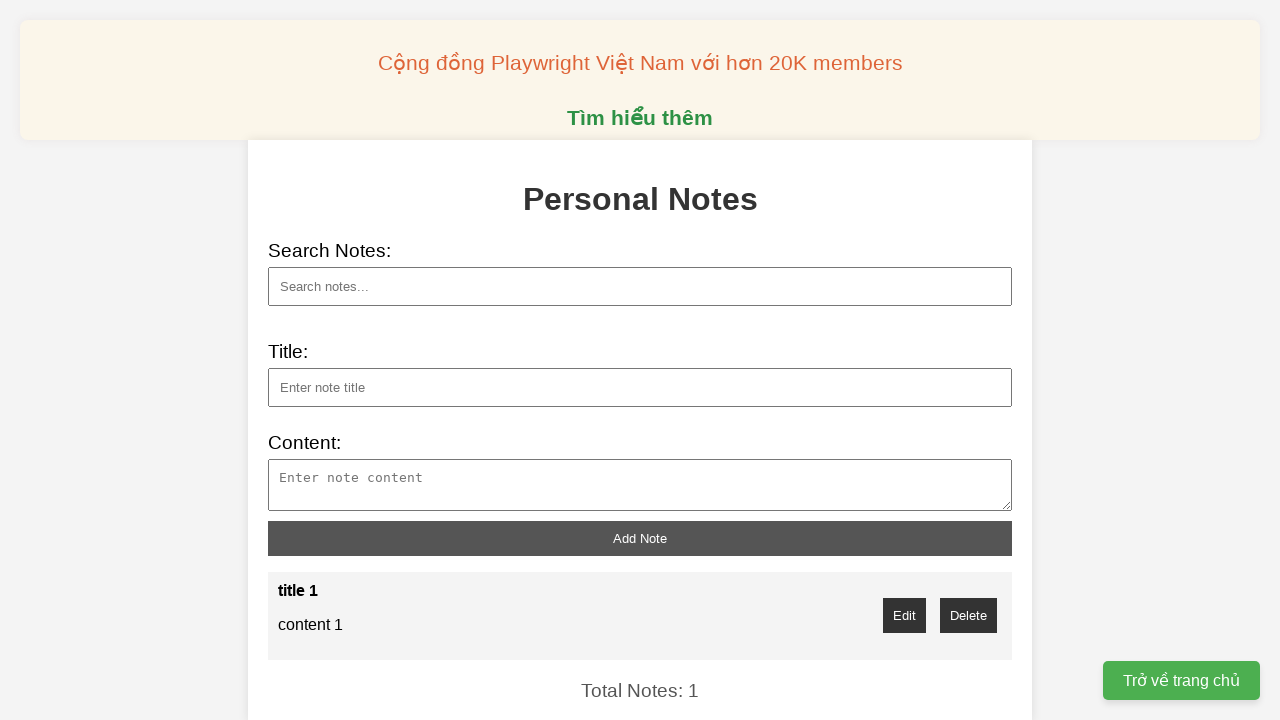

Filled note title field with 'title 2' on xpath=//input[@id='note-title']
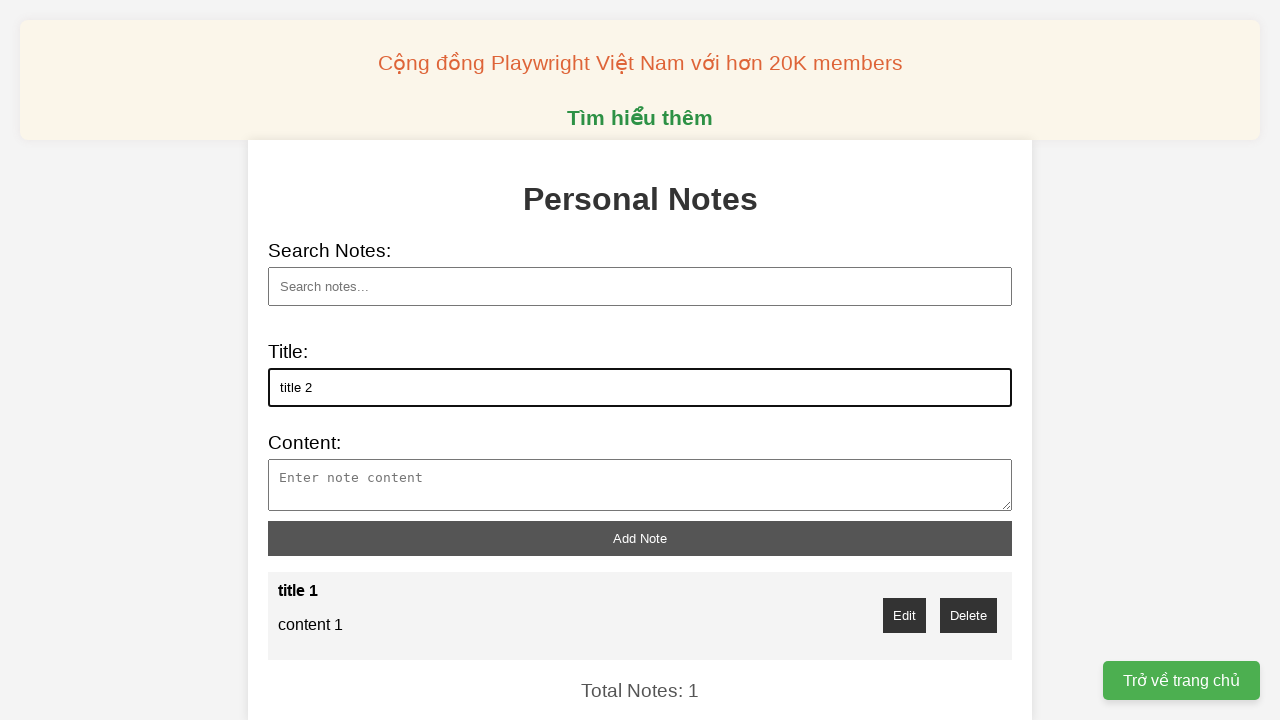

Filled note content field with 'content 2' on xpath=//textarea[@id='note-content']
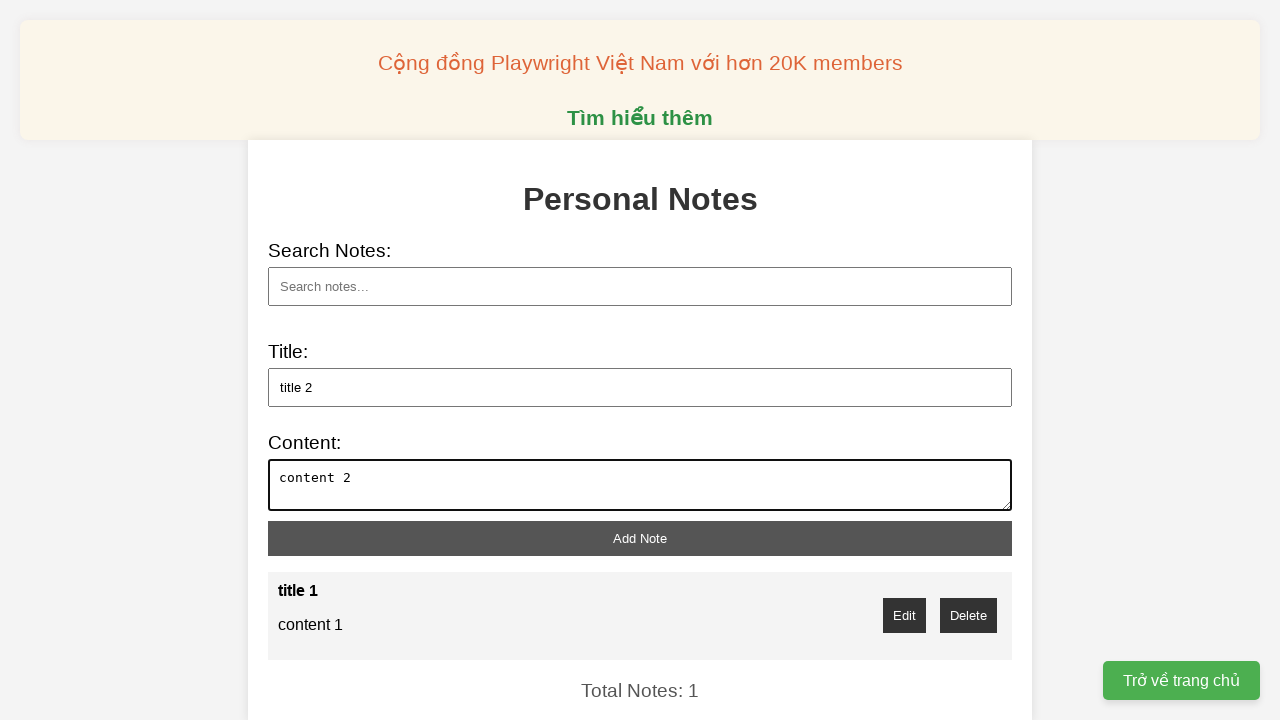

Clicked add button to create note with title 'title 2' at (640, 538) on xpath=//button[@id='add-note']
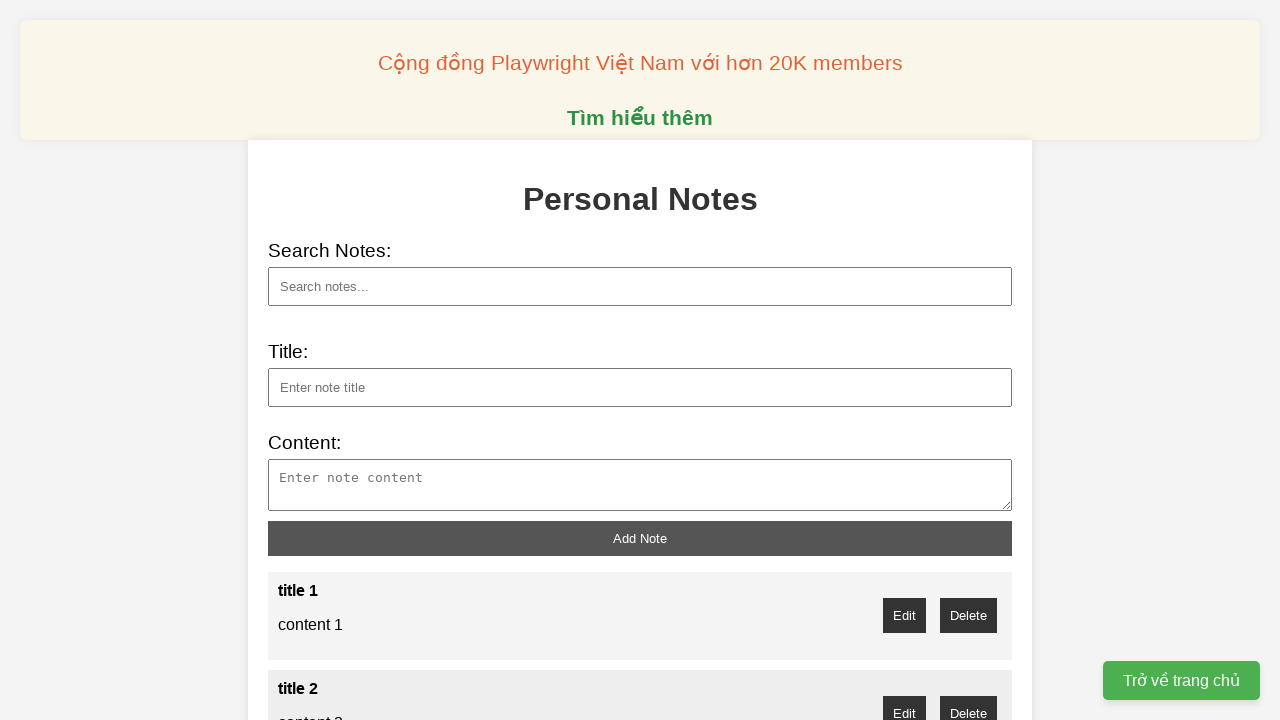

Filled note title field with 'title 3' on xpath=//input[@id='note-title']
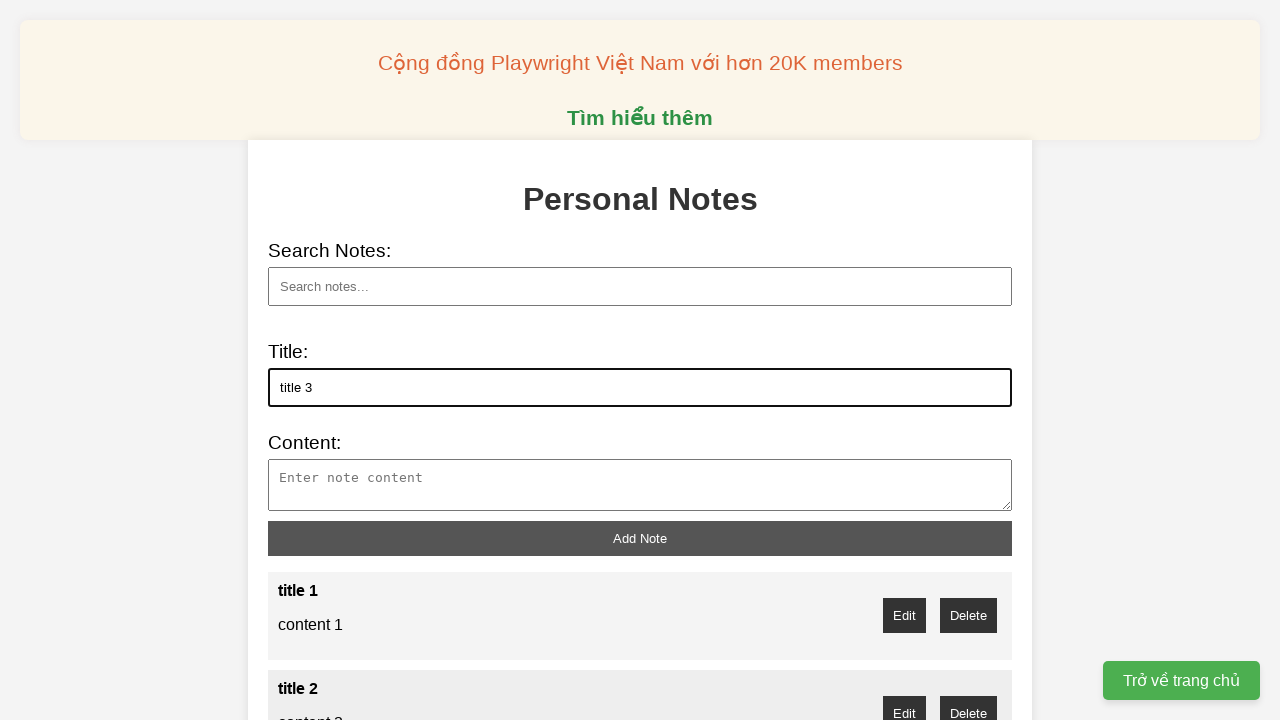

Filled note content field with 'content 3' on xpath=//textarea[@id='note-content']
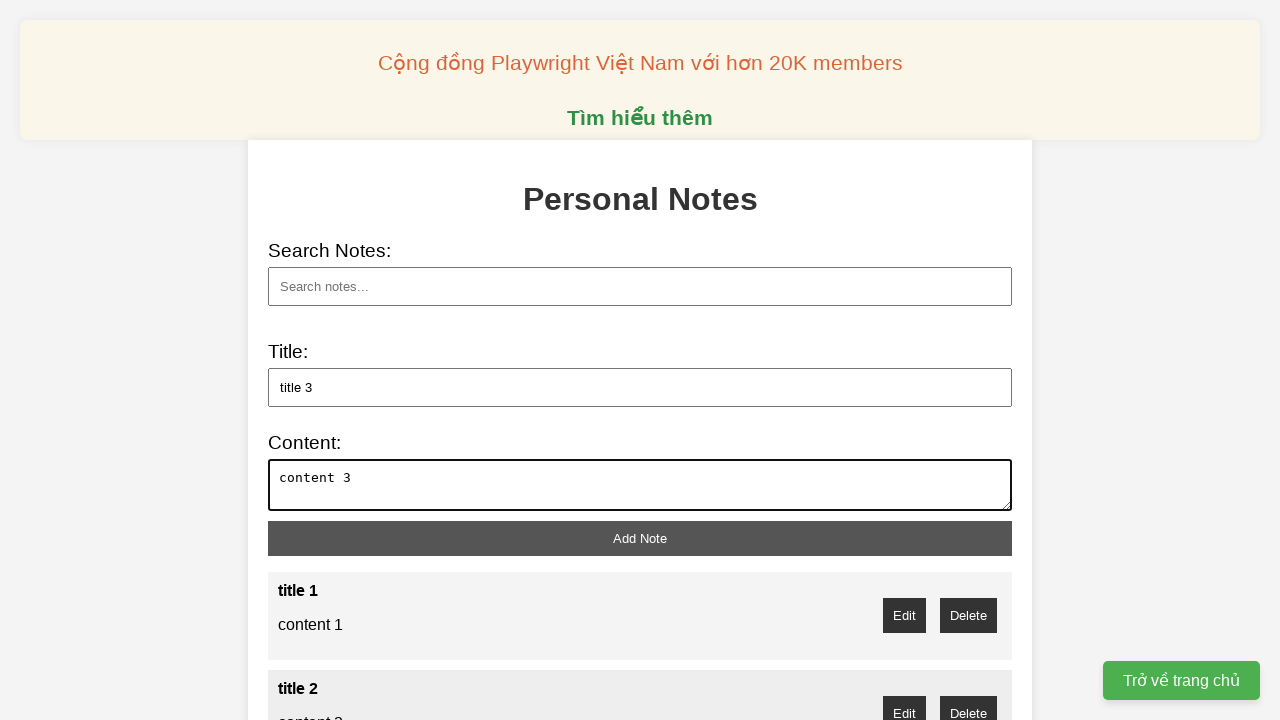

Clicked add button to create note with title 'title 3' at (640, 538) on xpath=//button[@id='add-note']
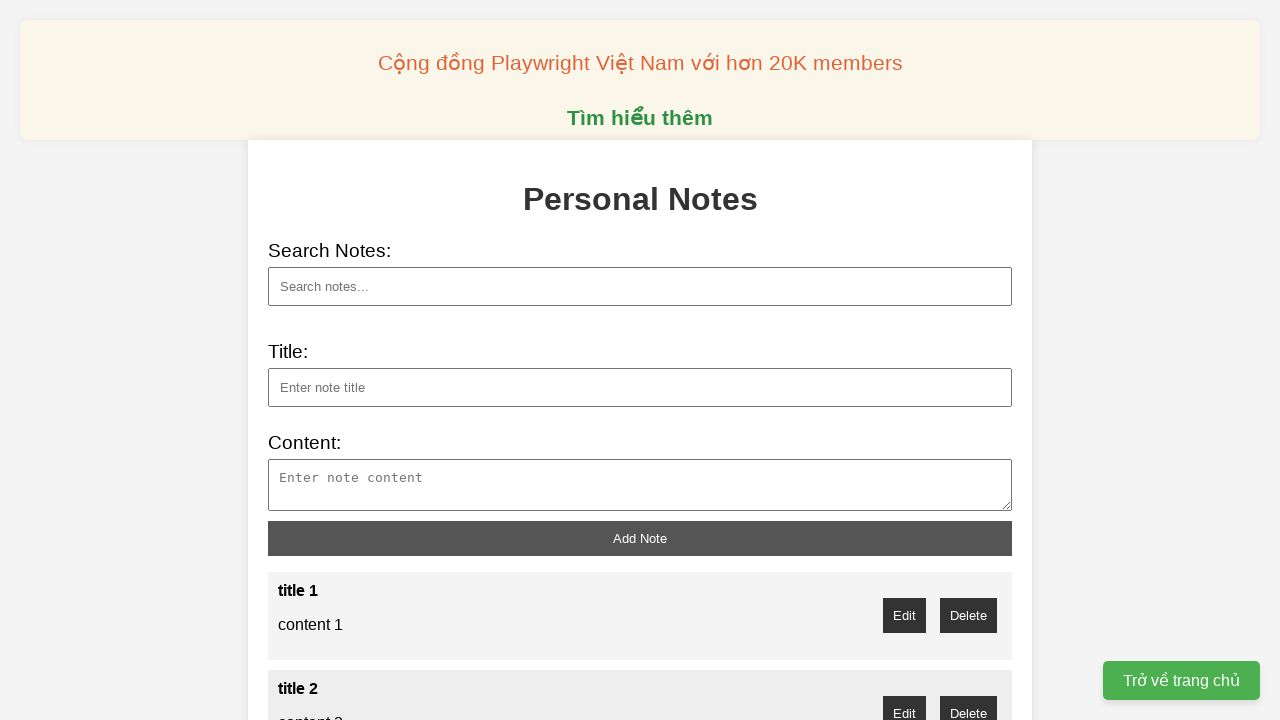

Filled note title field with 'title 4' on xpath=//input[@id='note-title']
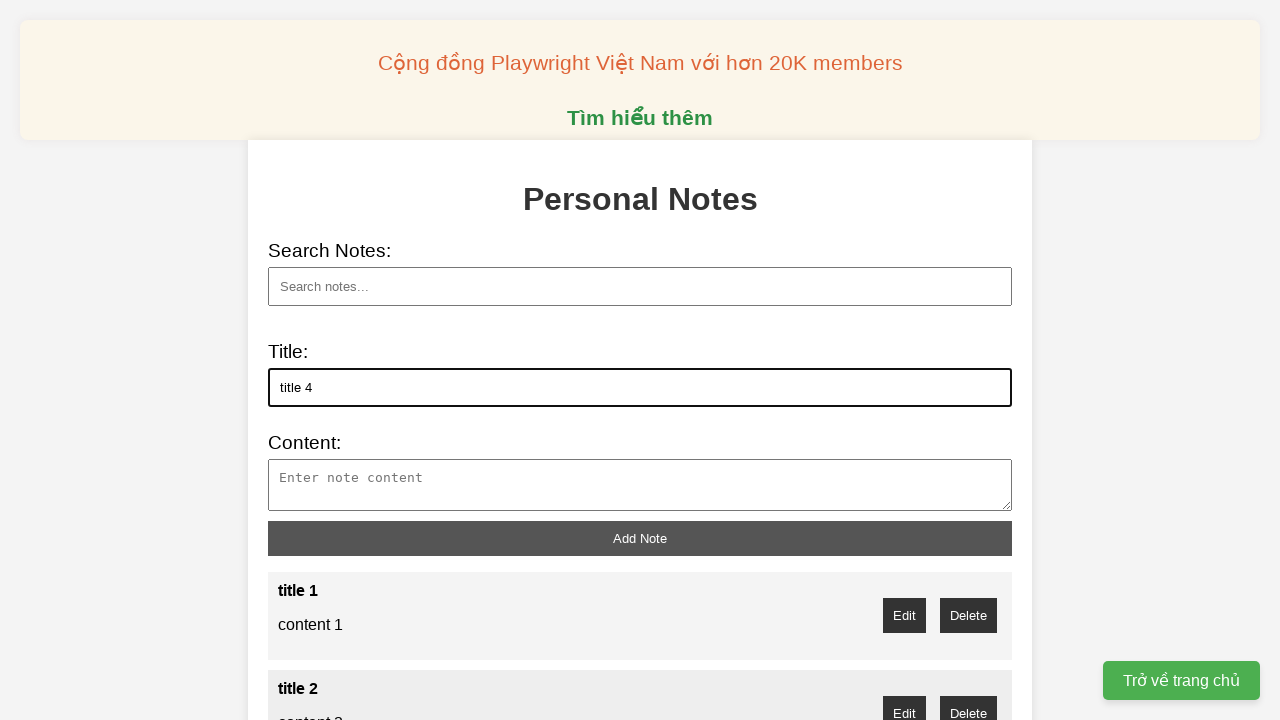

Filled note content field with 'content 4' on xpath=//textarea[@id='note-content']
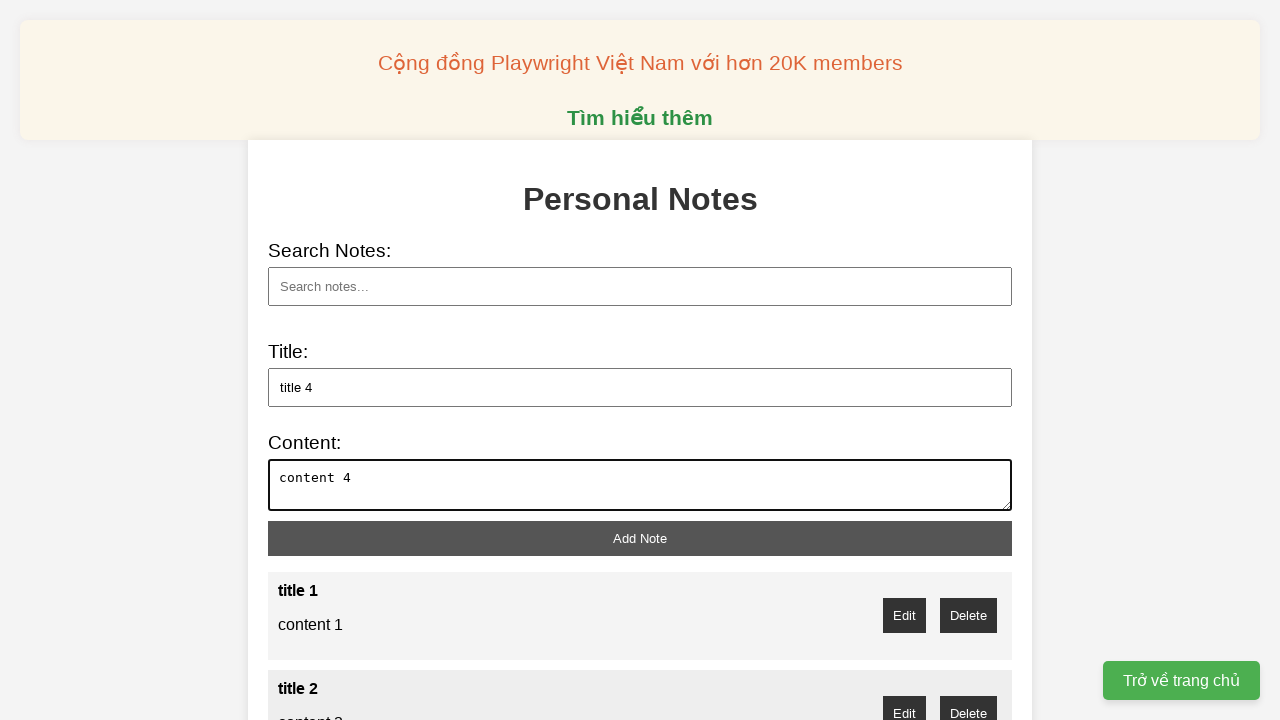

Clicked add button to create note with title 'title 4' at (640, 538) on xpath=//button[@id='add-note']
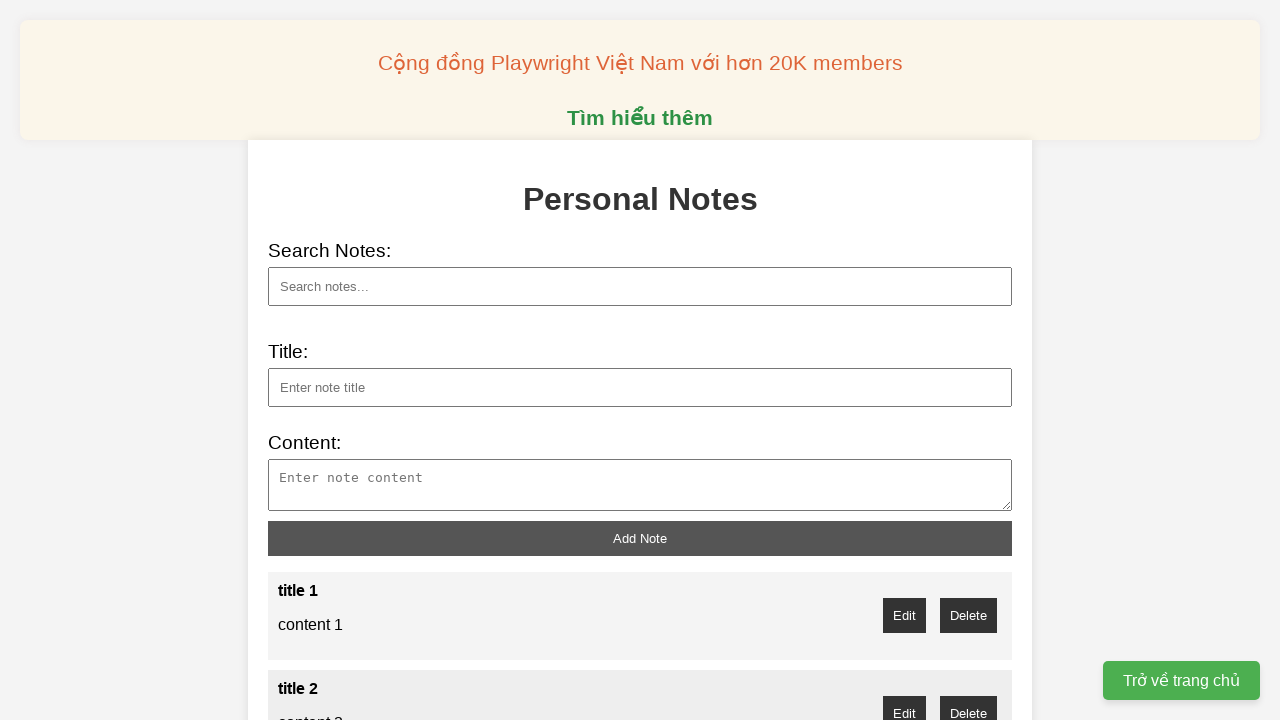

Filled note title field with 'title 5' on xpath=//input[@id='note-title']
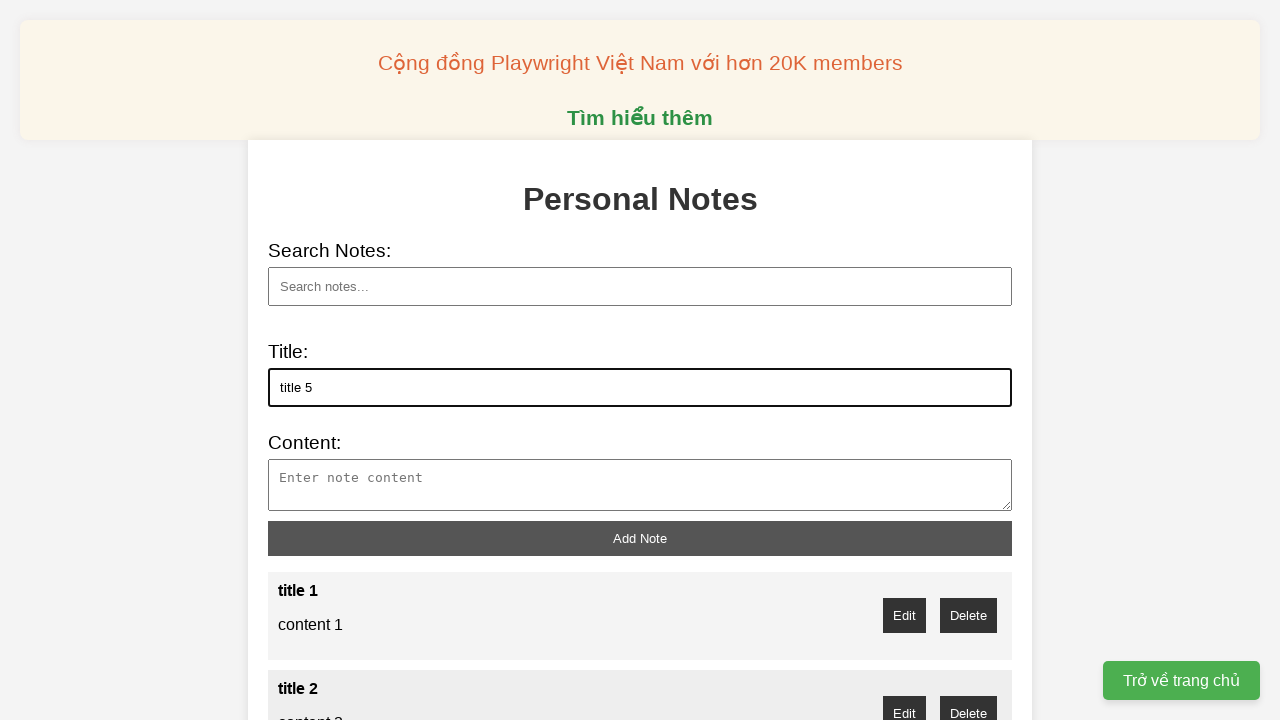

Filled note content field with 'content 5' on xpath=//textarea[@id='note-content']
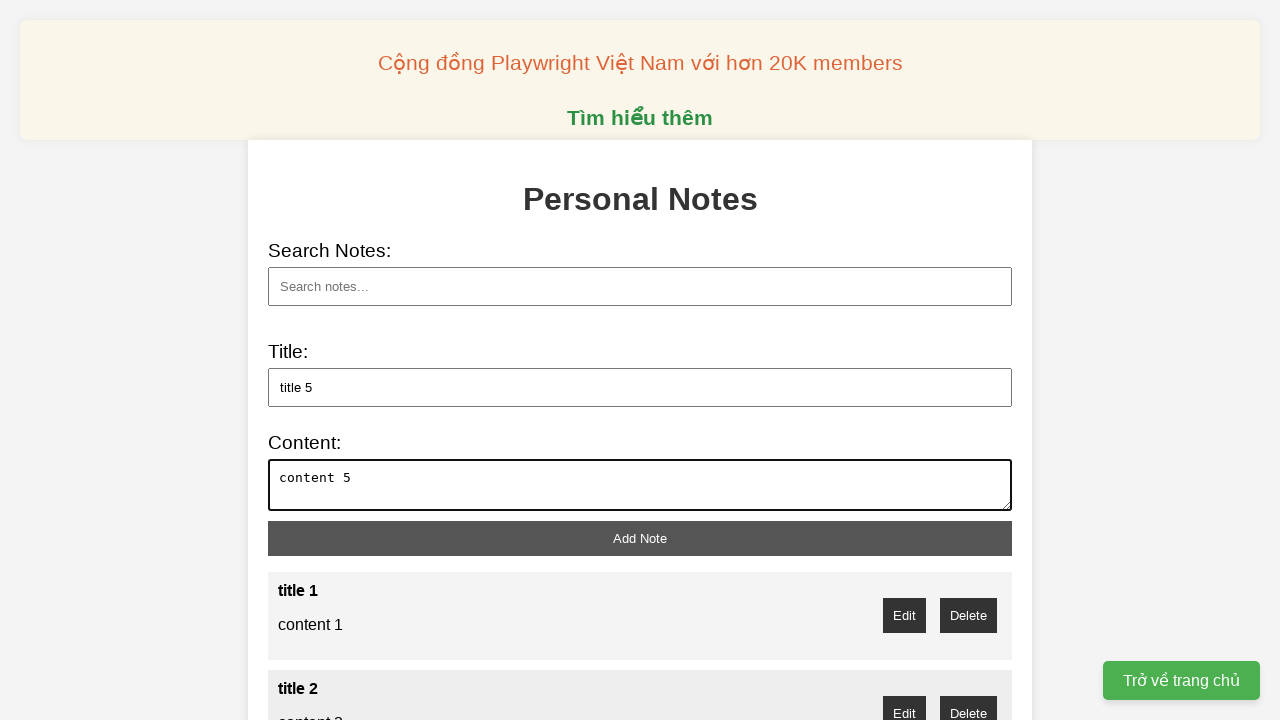

Clicked add button to create note with title 'title 5' at (640, 538) on xpath=//button[@id='add-note']
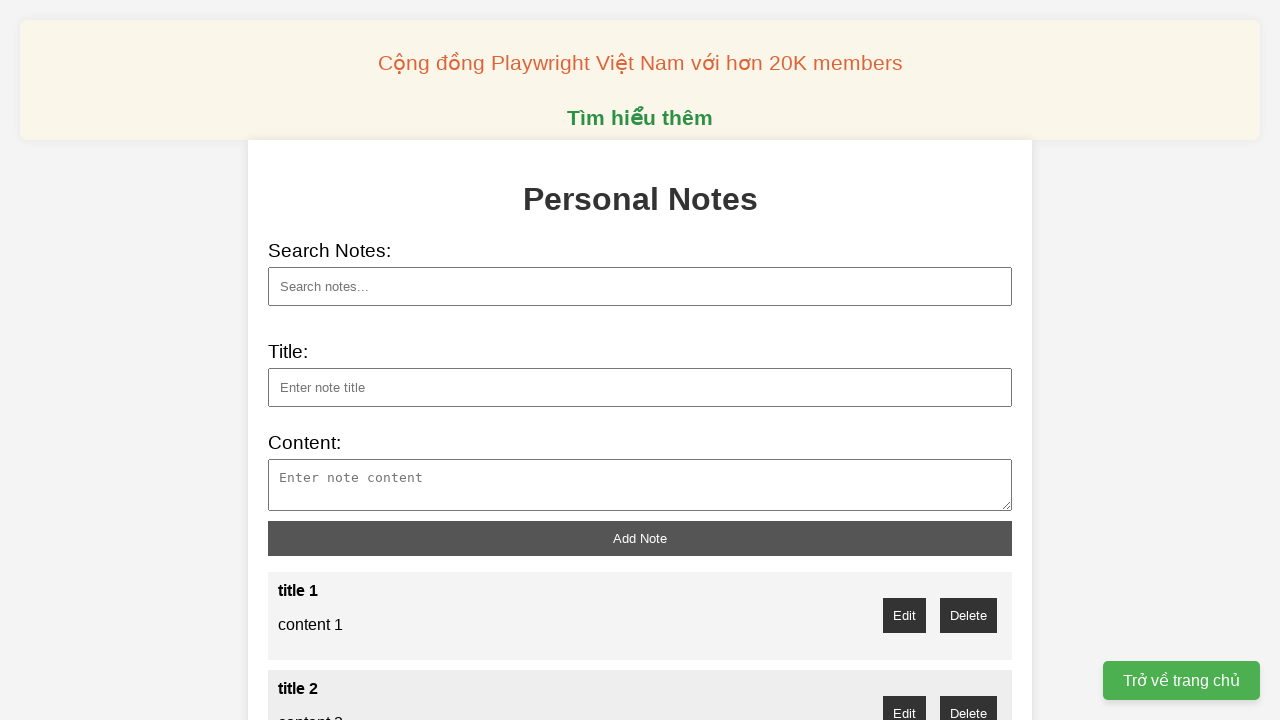

Filled note title field with 'title 6' on xpath=//input[@id='note-title']
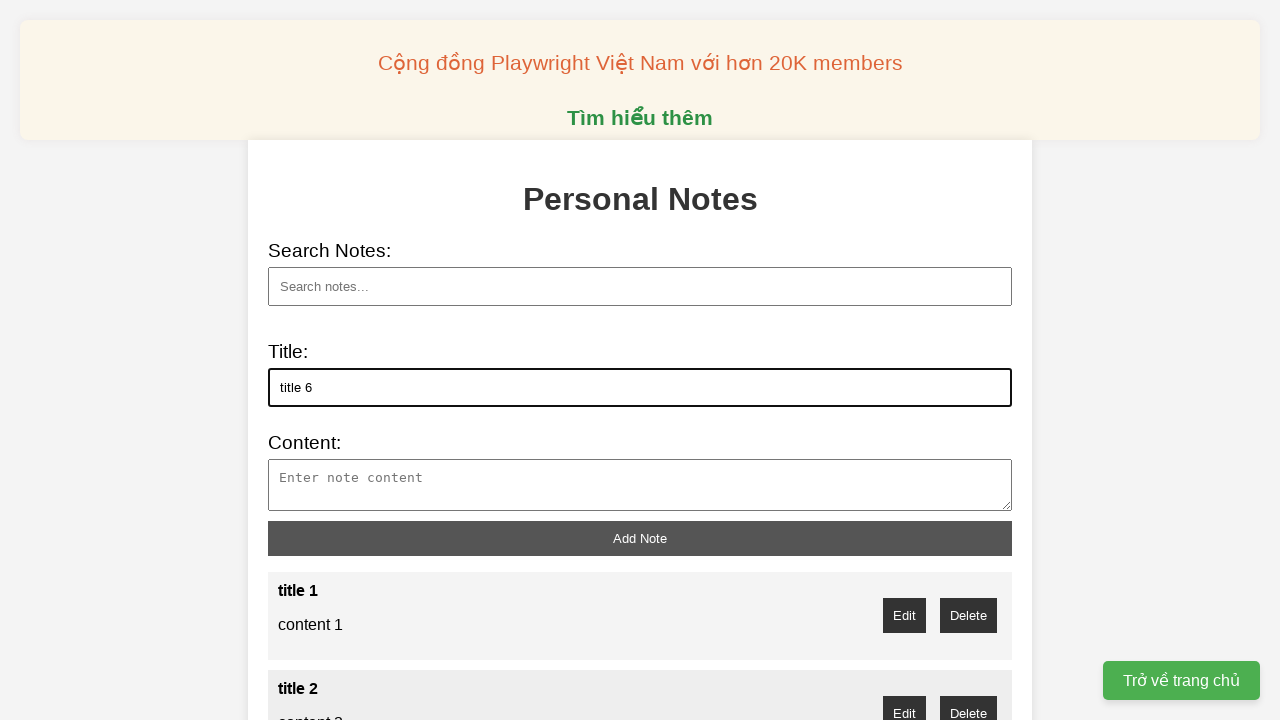

Filled note content field with 'content 6' on xpath=//textarea[@id='note-content']
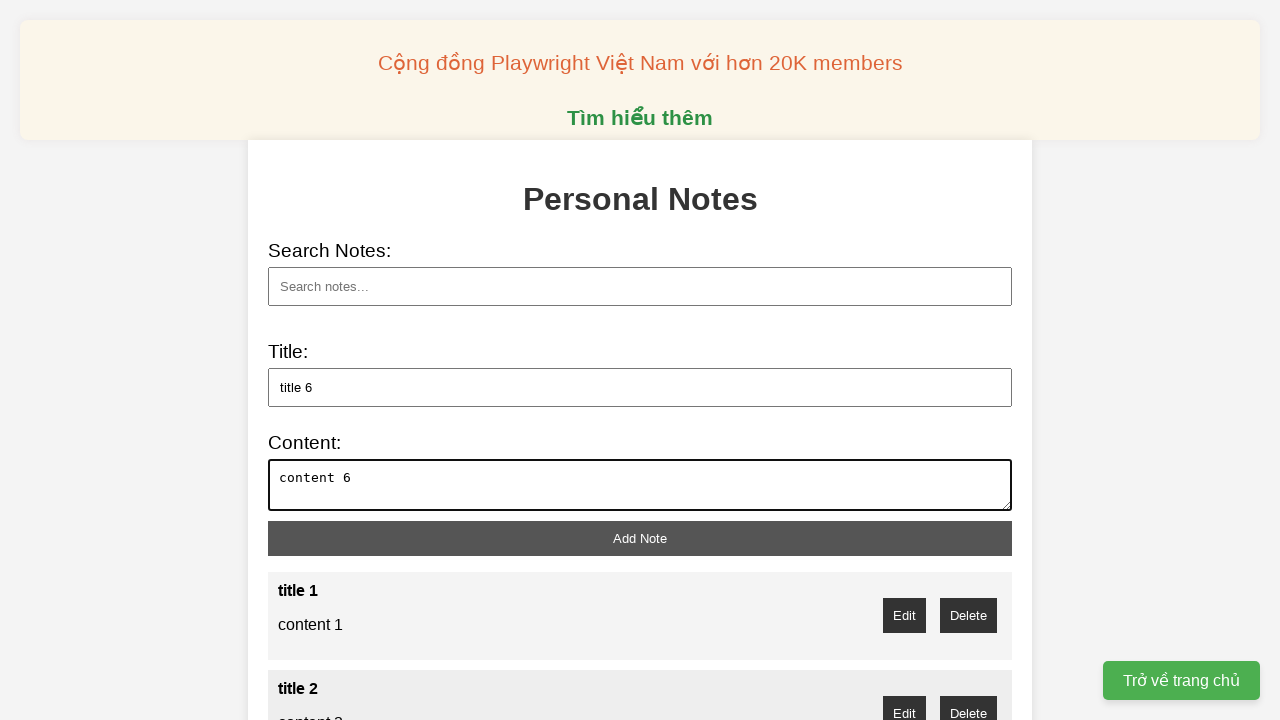

Clicked add button to create note with title 'title 6' at (640, 538) on xpath=//button[@id='add-note']
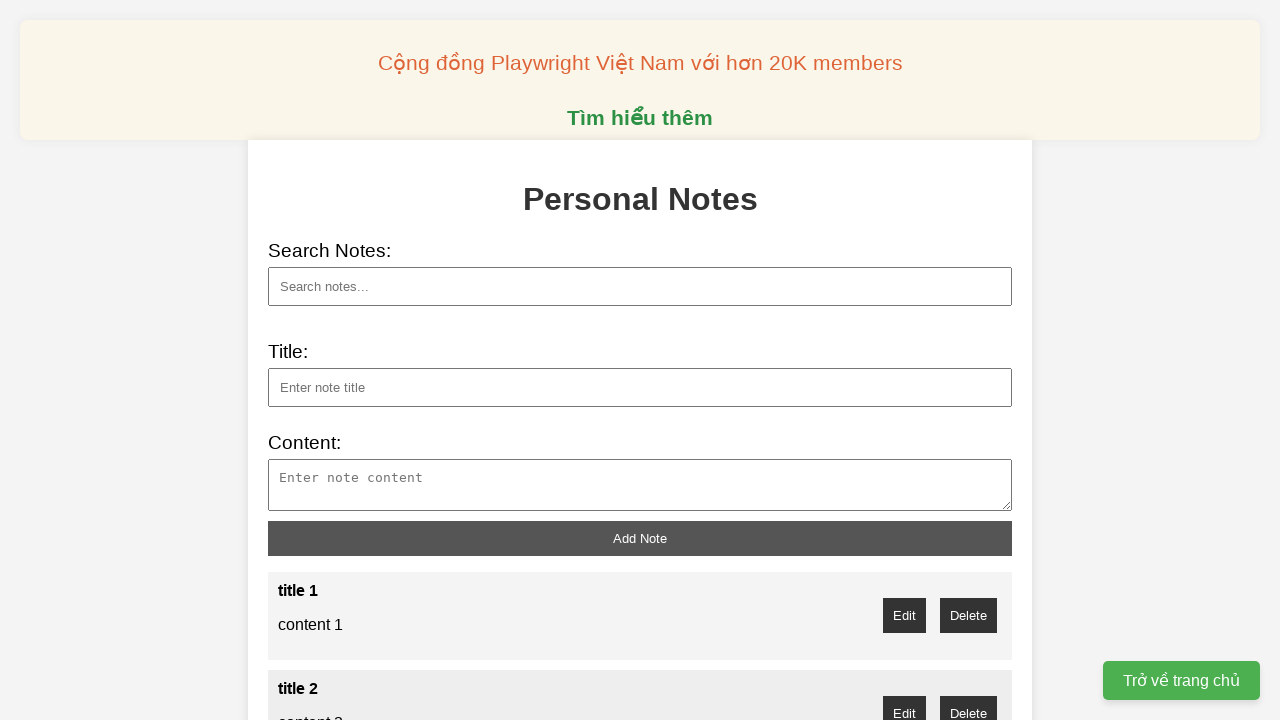

Filled note title field with 'title 7' on xpath=//input[@id='note-title']
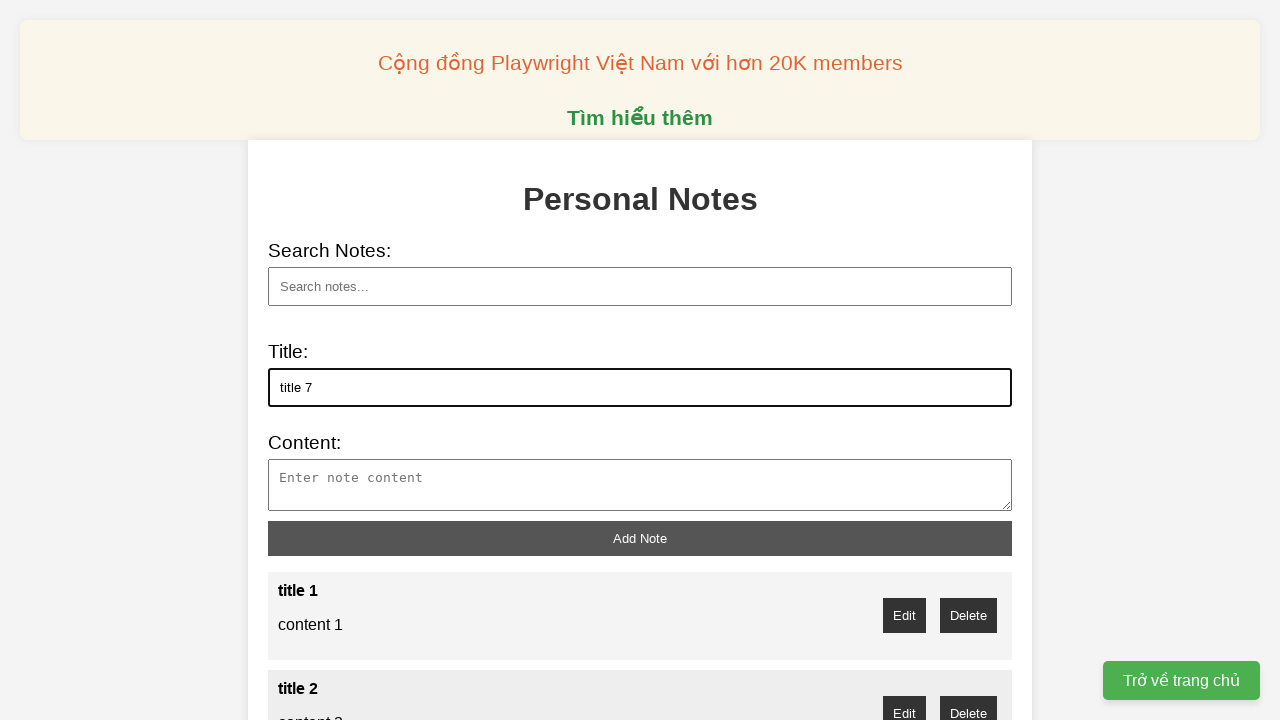

Filled note content field with 'content 7' on xpath=//textarea[@id='note-content']
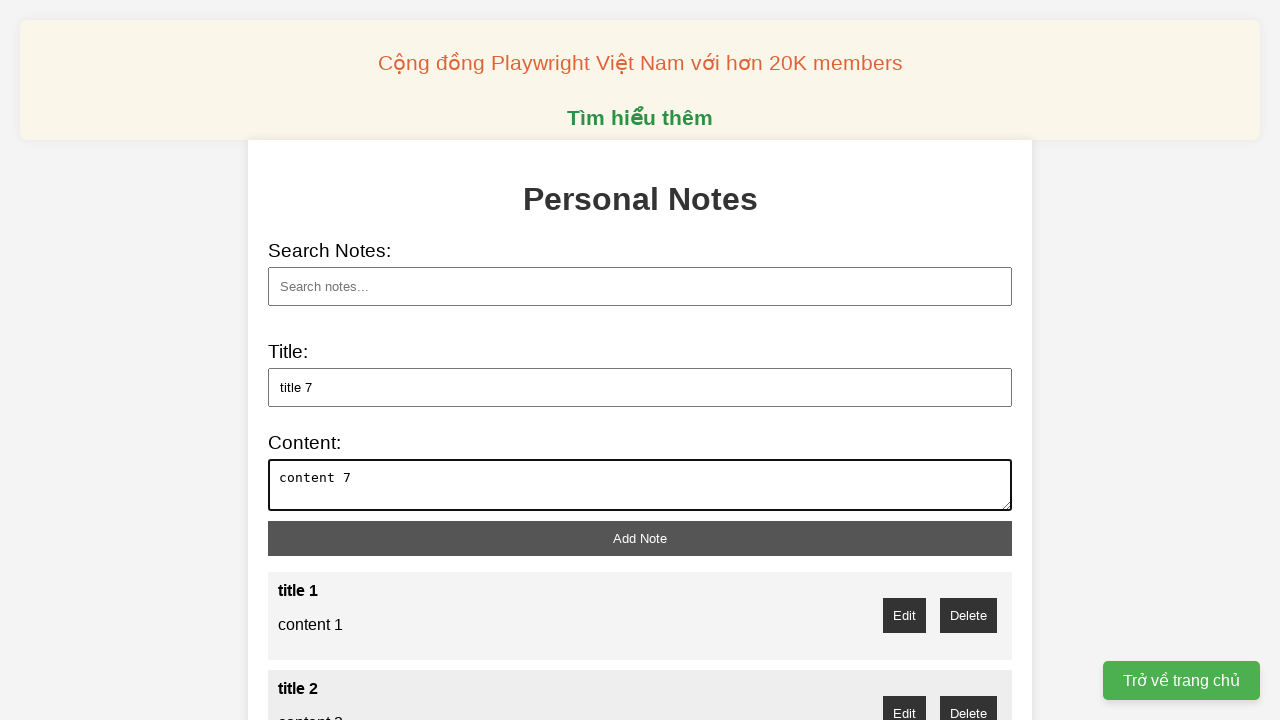

Clicked add button to create note with title 'title 7' at (640, 538) on xpath=//button[@id='add-note']
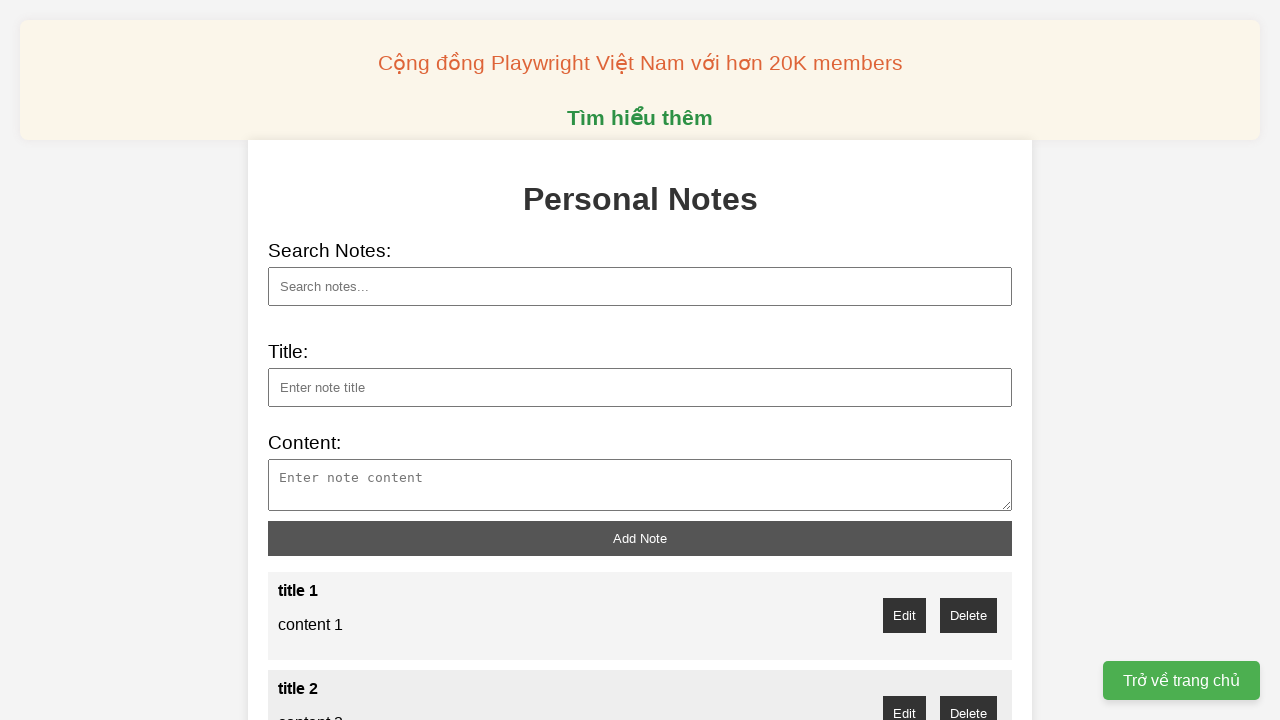

Filled note title field with 'title 8' on xpath=//input[@id='note-title']
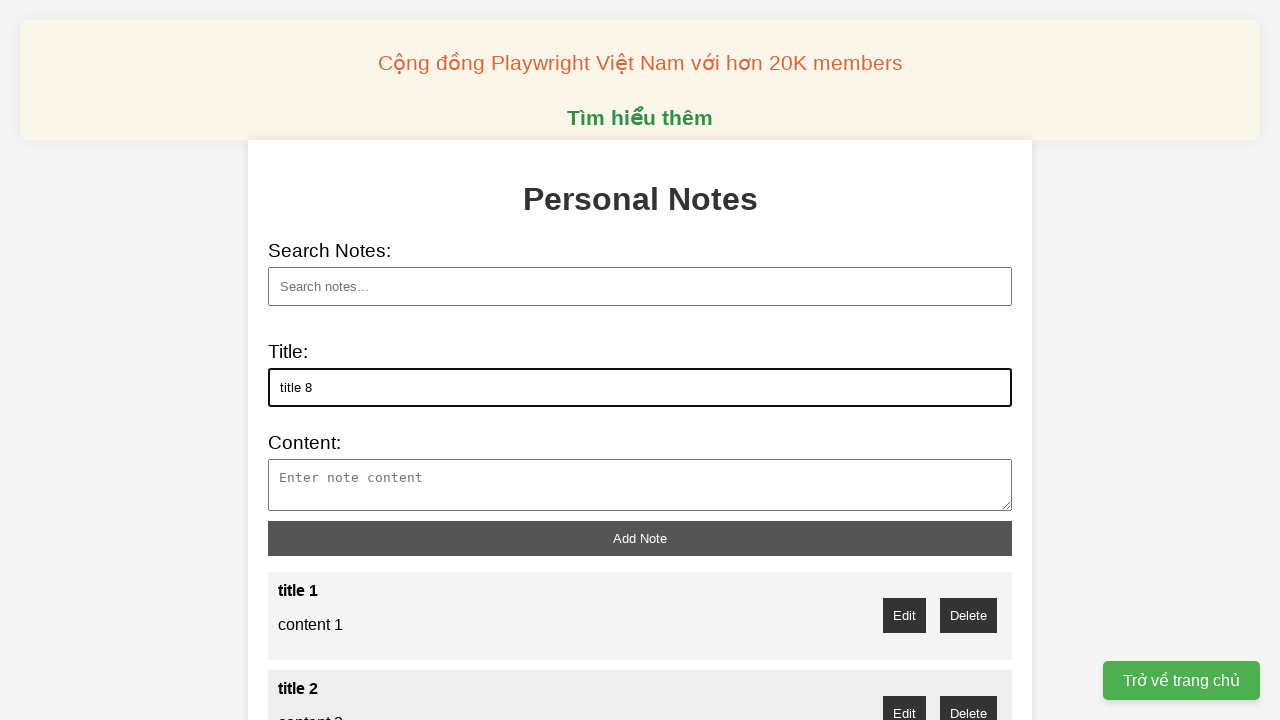

Filled note content field with 'content 8' on xpath=//textarea[@id='note-content']
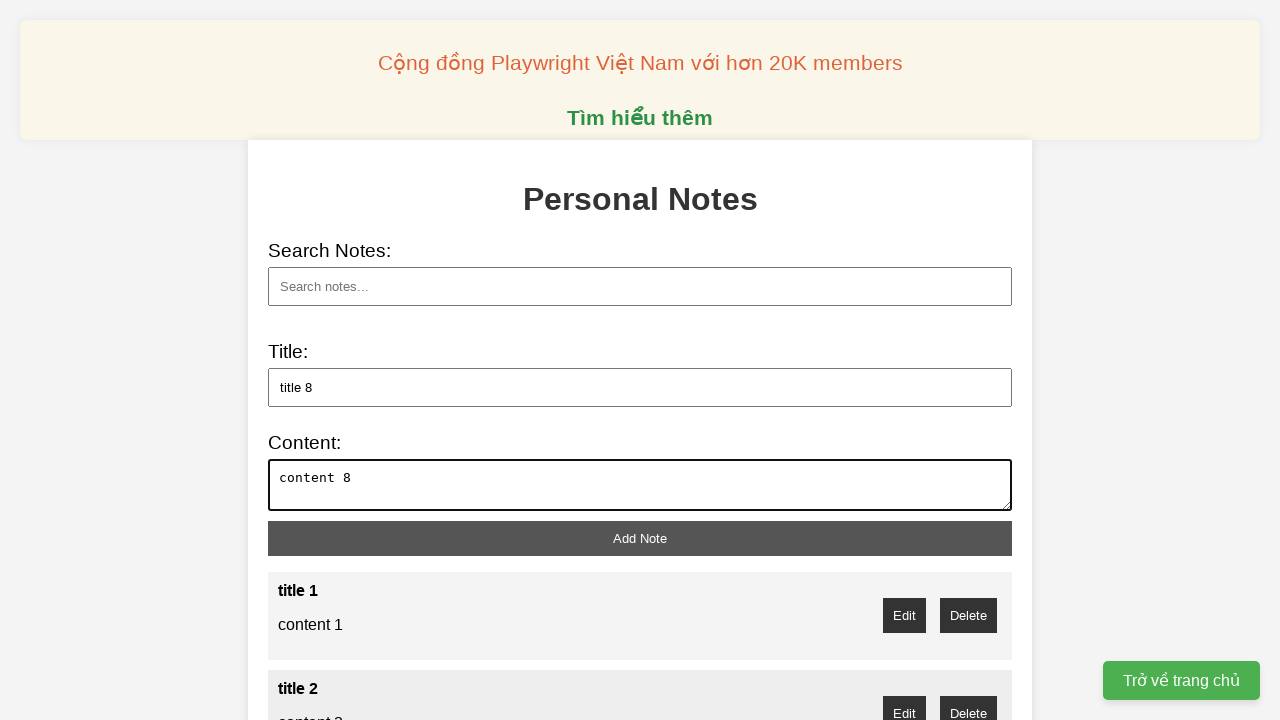

Clicked add button to create note with title 'title 8' at (640, 538) on xpath=//button[@id='add-note']
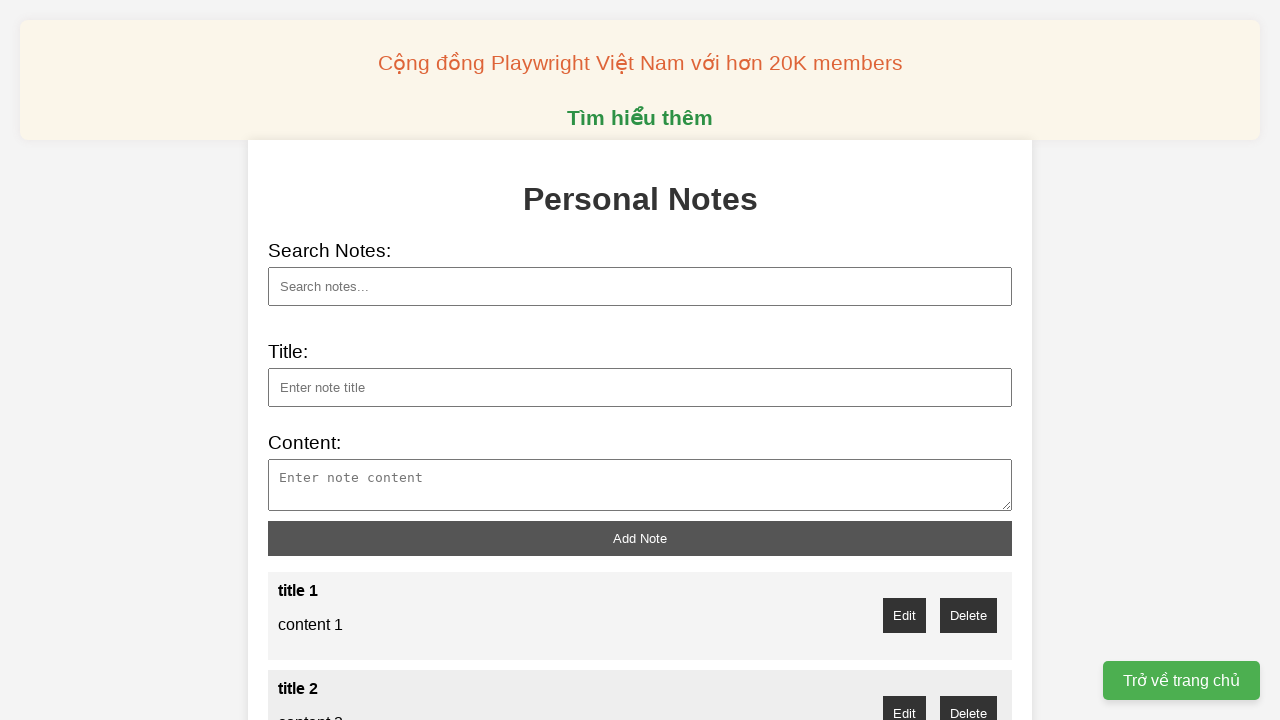

Filled note title field with 'title 9' on xpath=//input[@id='note-title']
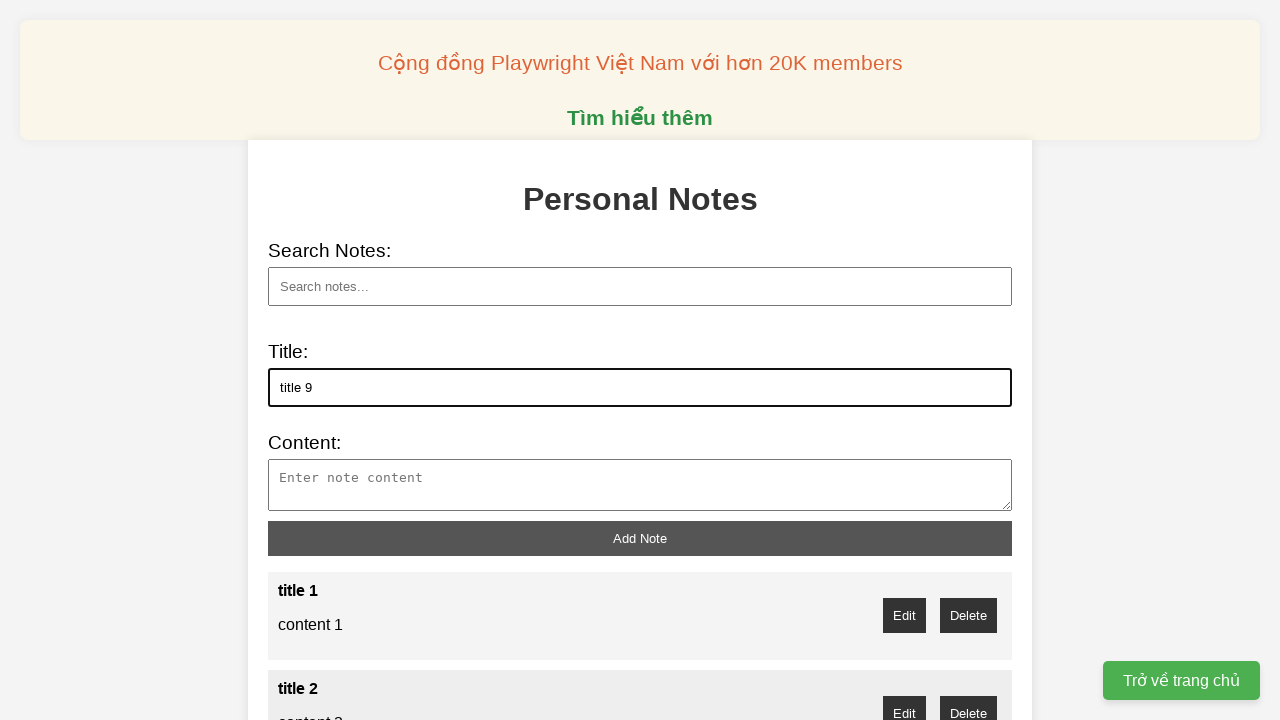

Filled note content field with 'content 9' on xpath=//textarea[@id='note-content']
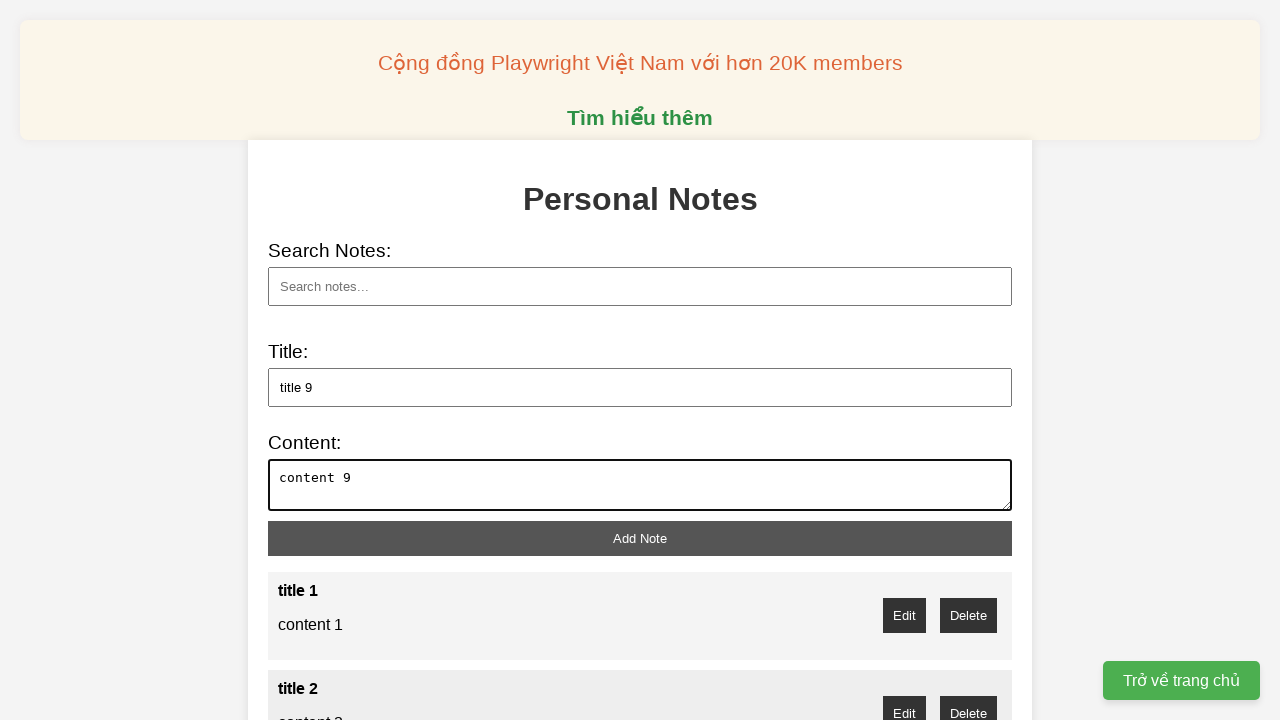

Clicked add button to create note with title 'title 9' at (640, 538) on xpath=//button[@id='add-note']
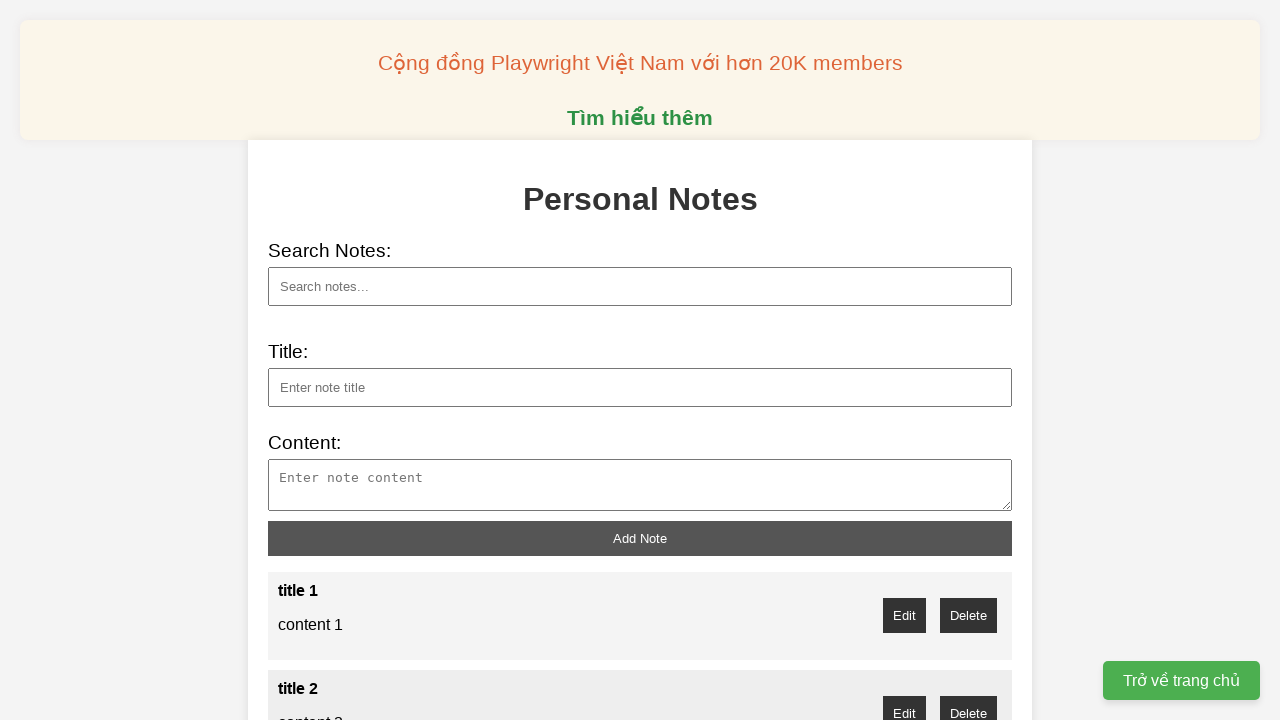

Filled note title field with 'title 10' on xpath=//input[@id='note-title']
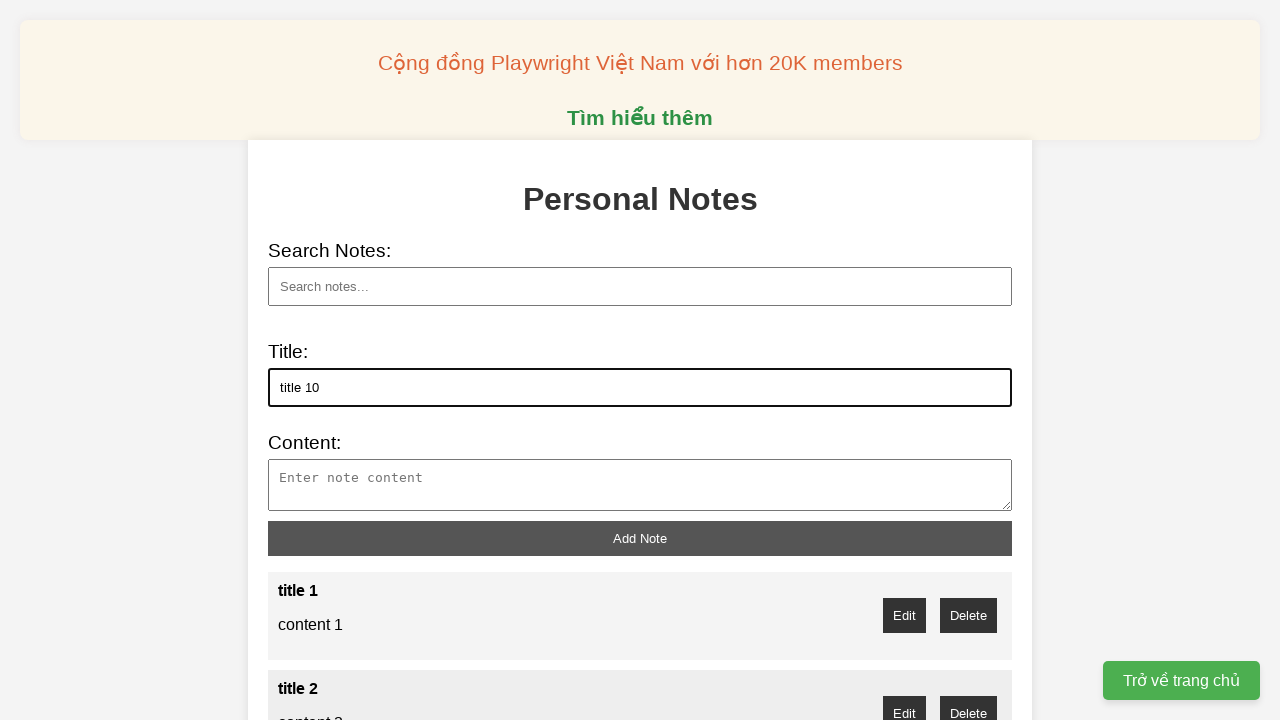

Filled note content field with 'content 10' on xpath=//textarea[@id='note-content']
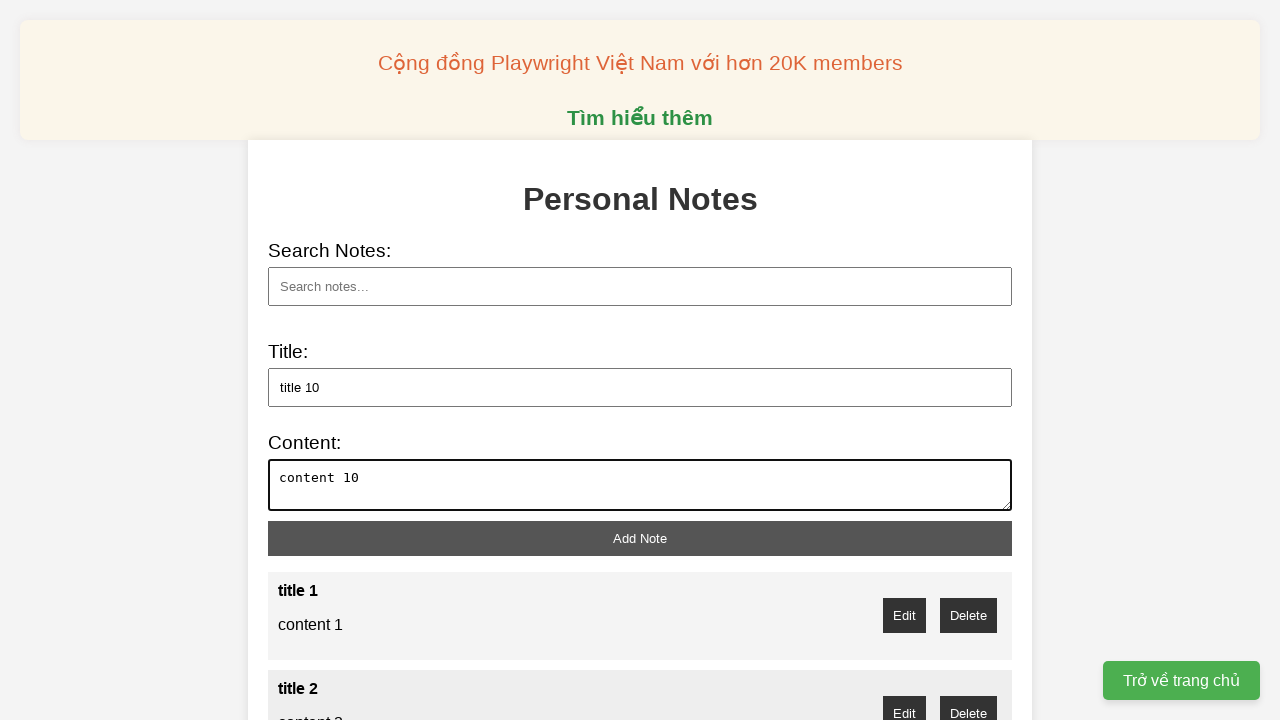

Clicked add button to create note with title 'title 10' at (640, 538) on xpath=//button[@id='add-note']
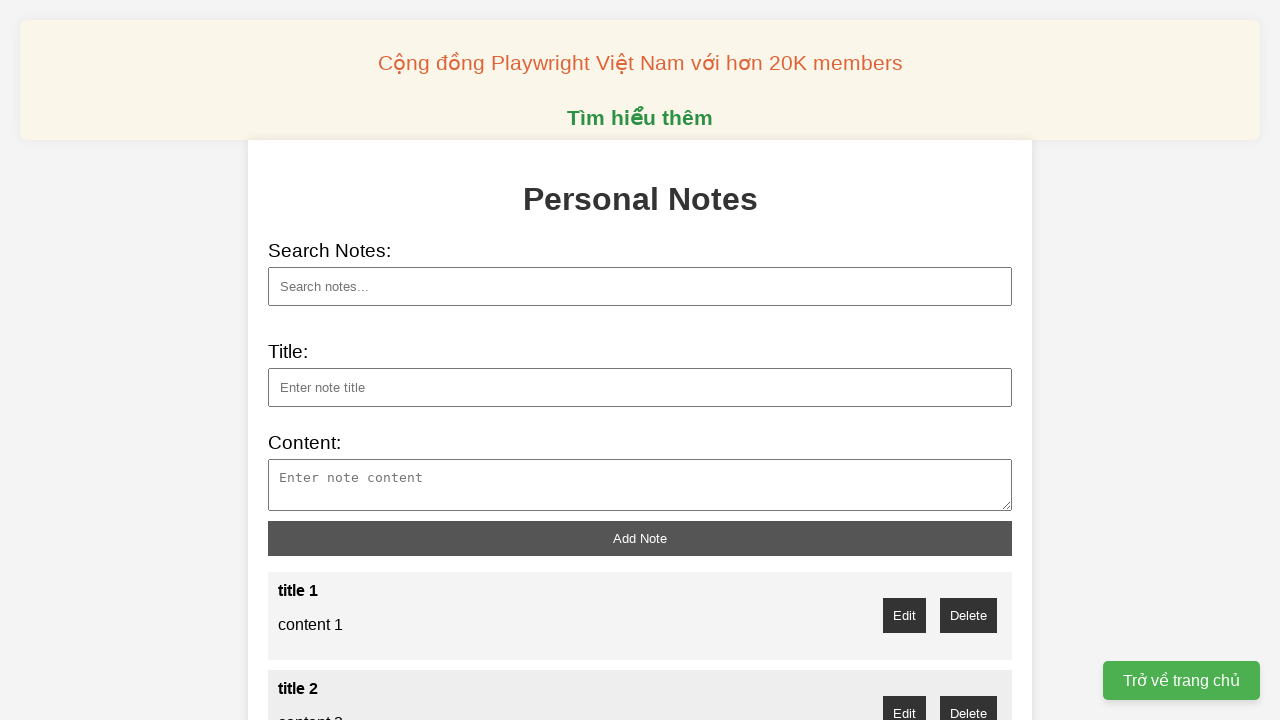

Filled search field with 'title 7' on xpath=//input[@id='search']
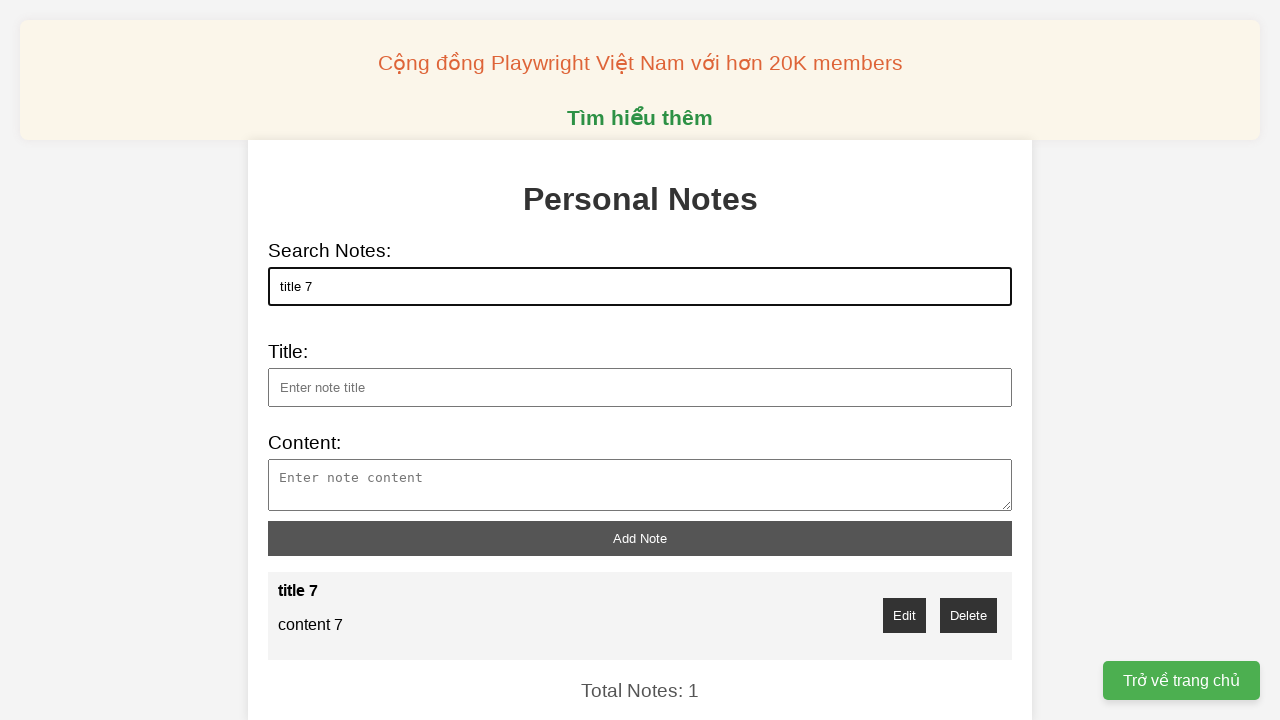

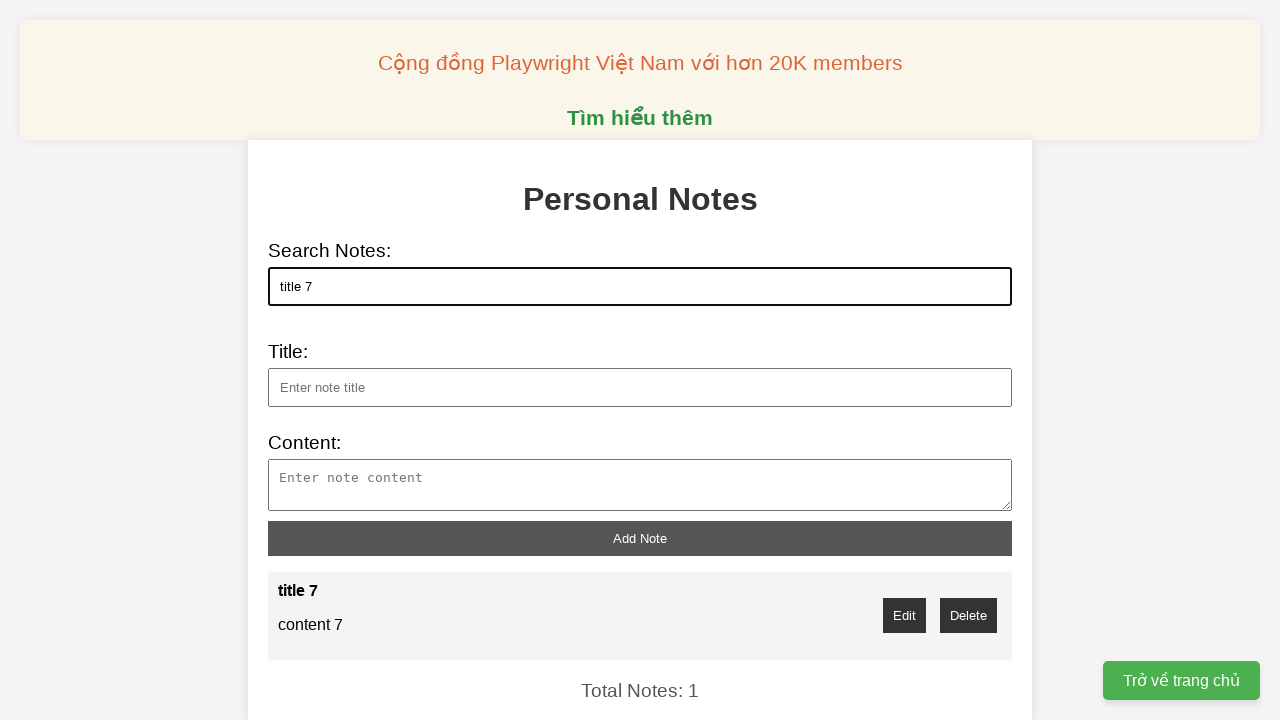